Tests opening a new window/tab functionality and performs a search on the courses page

Starting URL: https://www.letskodeit.com/practice

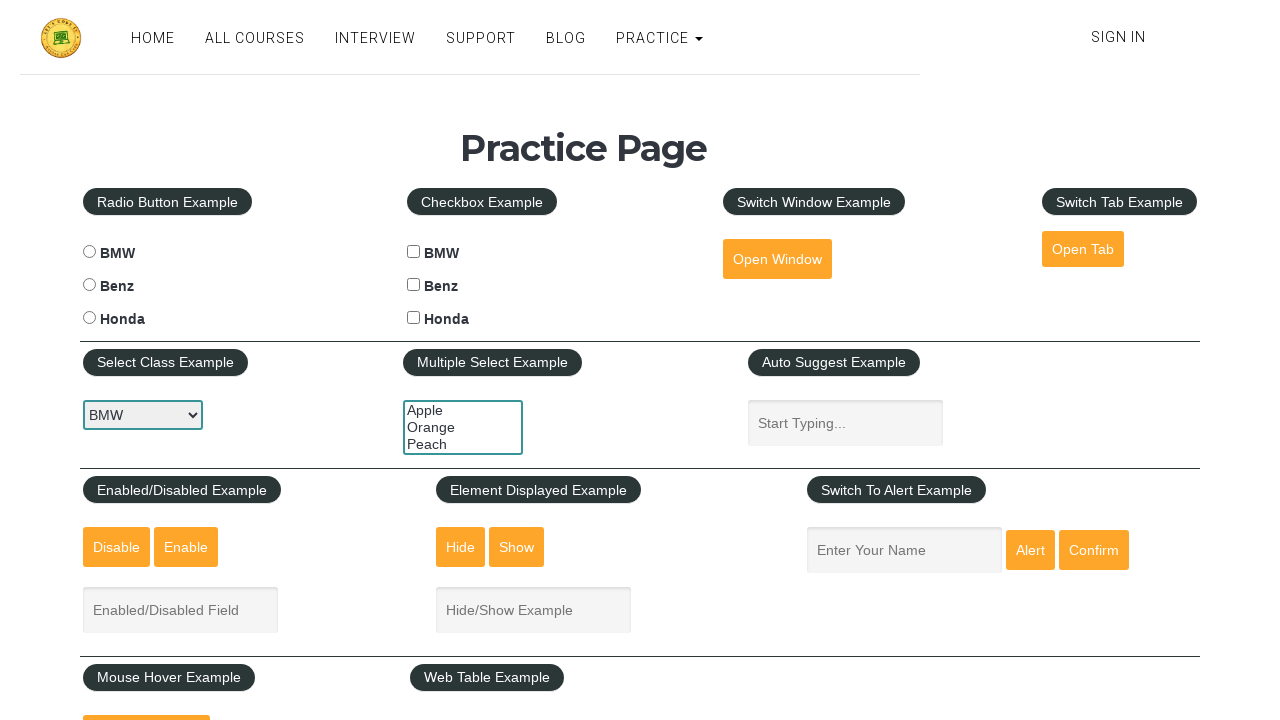

Clicked 'Open Window' button to open new tab at (777, 259) on #openwindow
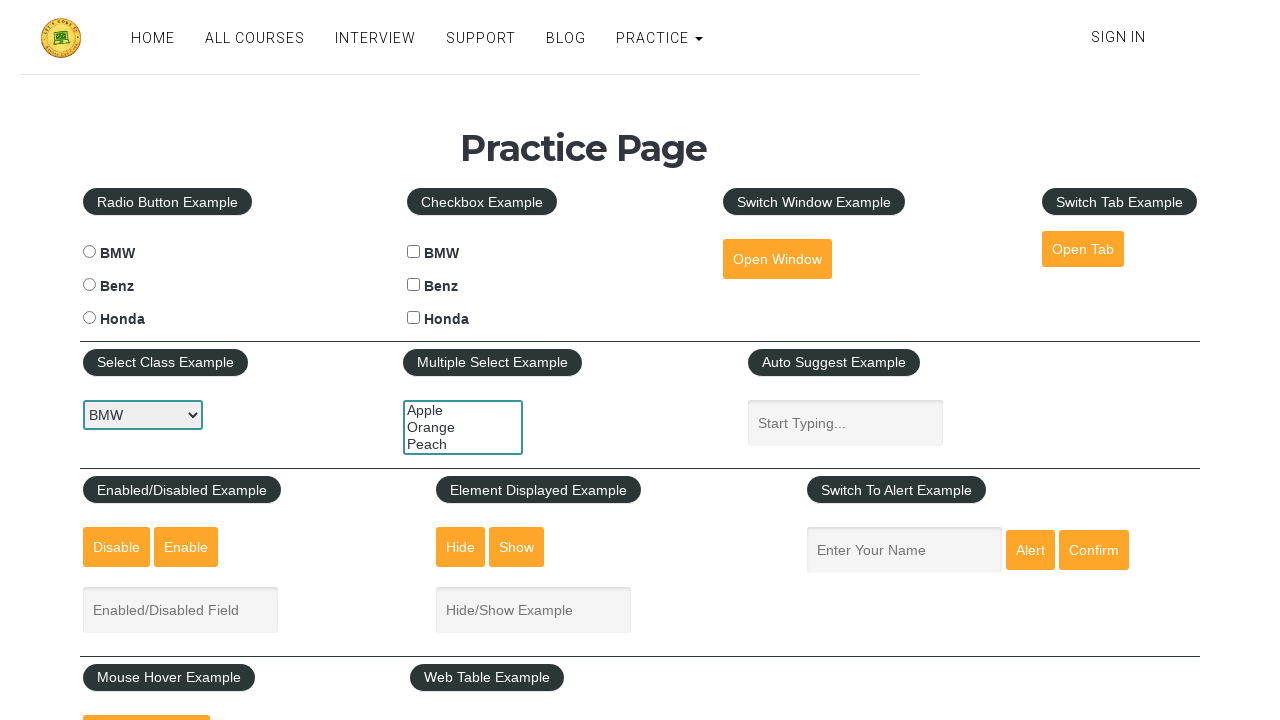

New tab opened and captured at (777, 259) on #openwindow
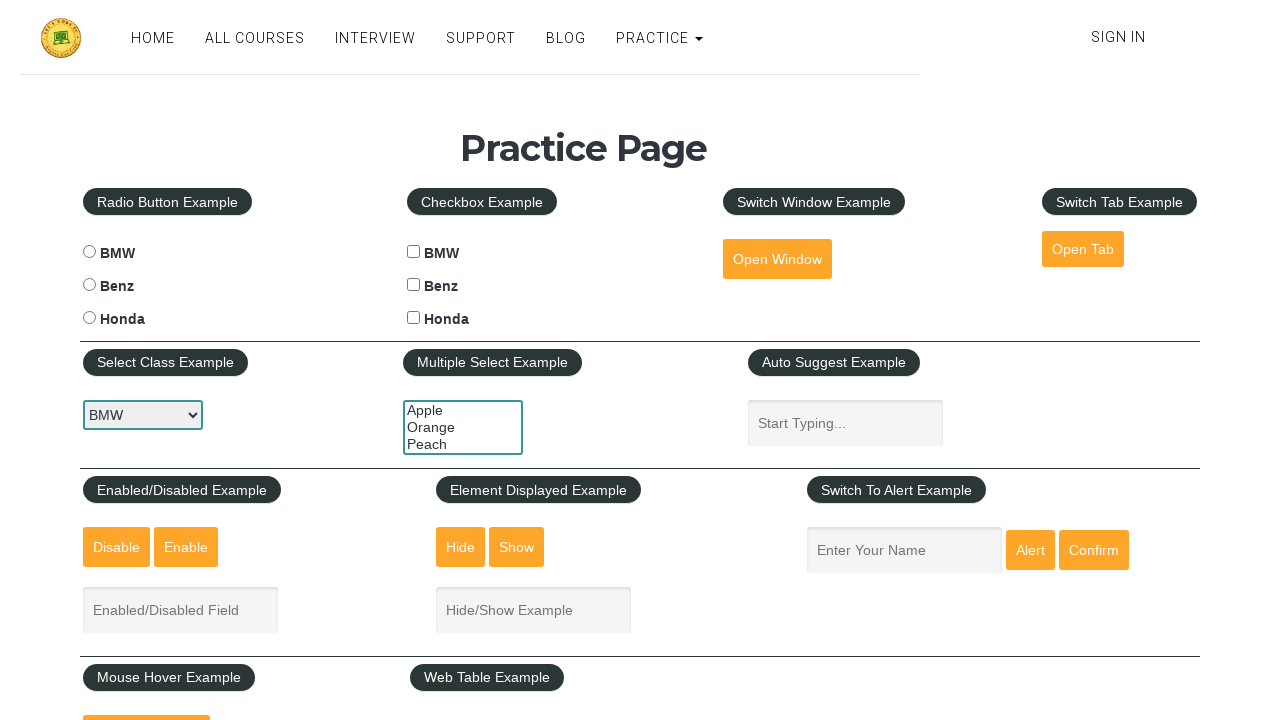

New page finished loading
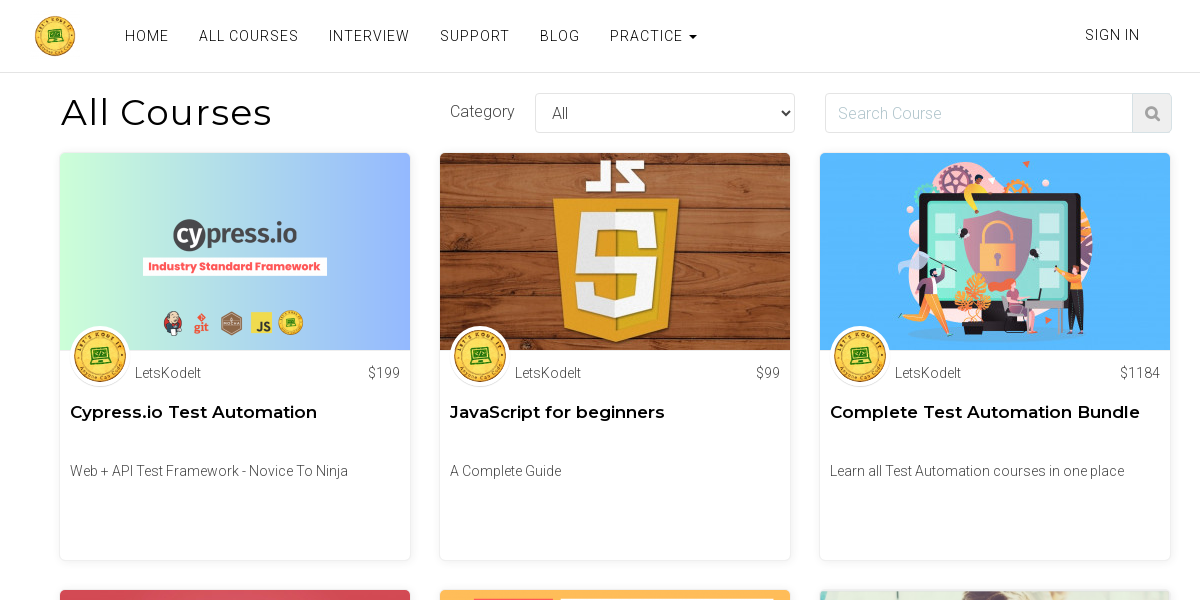

Filled search field with 'selenium' on new page on input[id="search"]
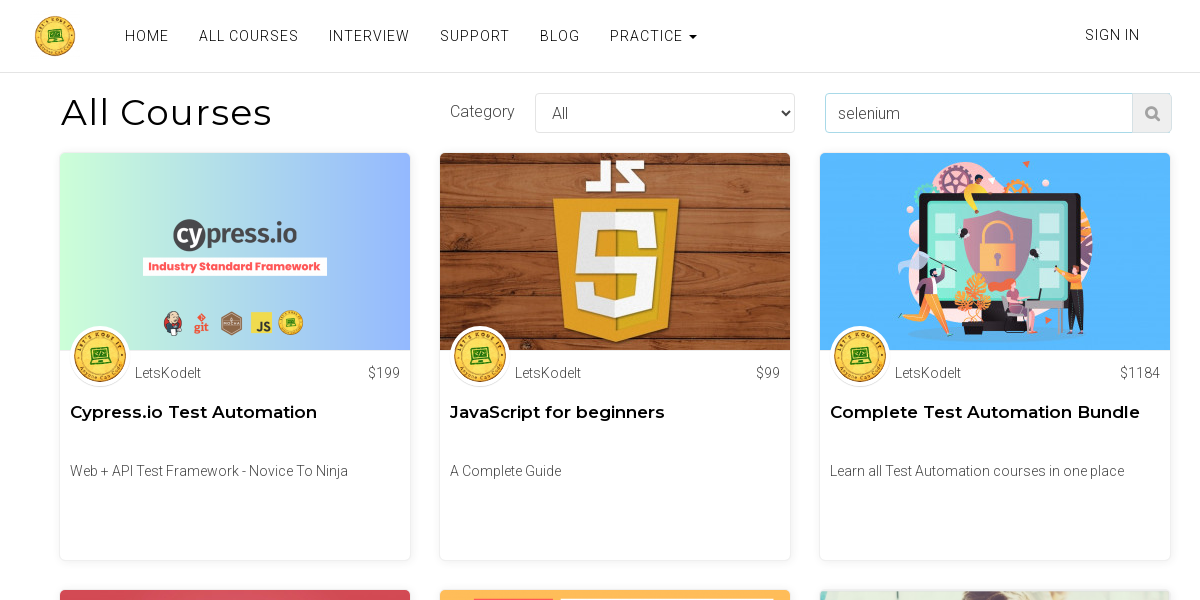

Clicked search button to search for courses at (1152, 113) on button[class="find-course search-course"]
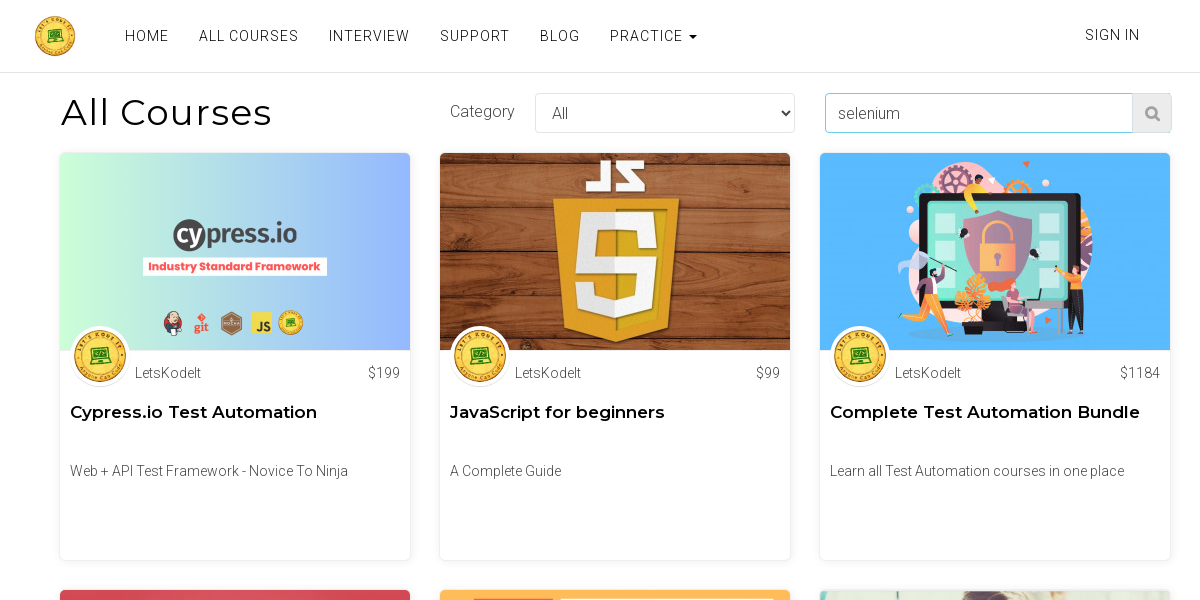

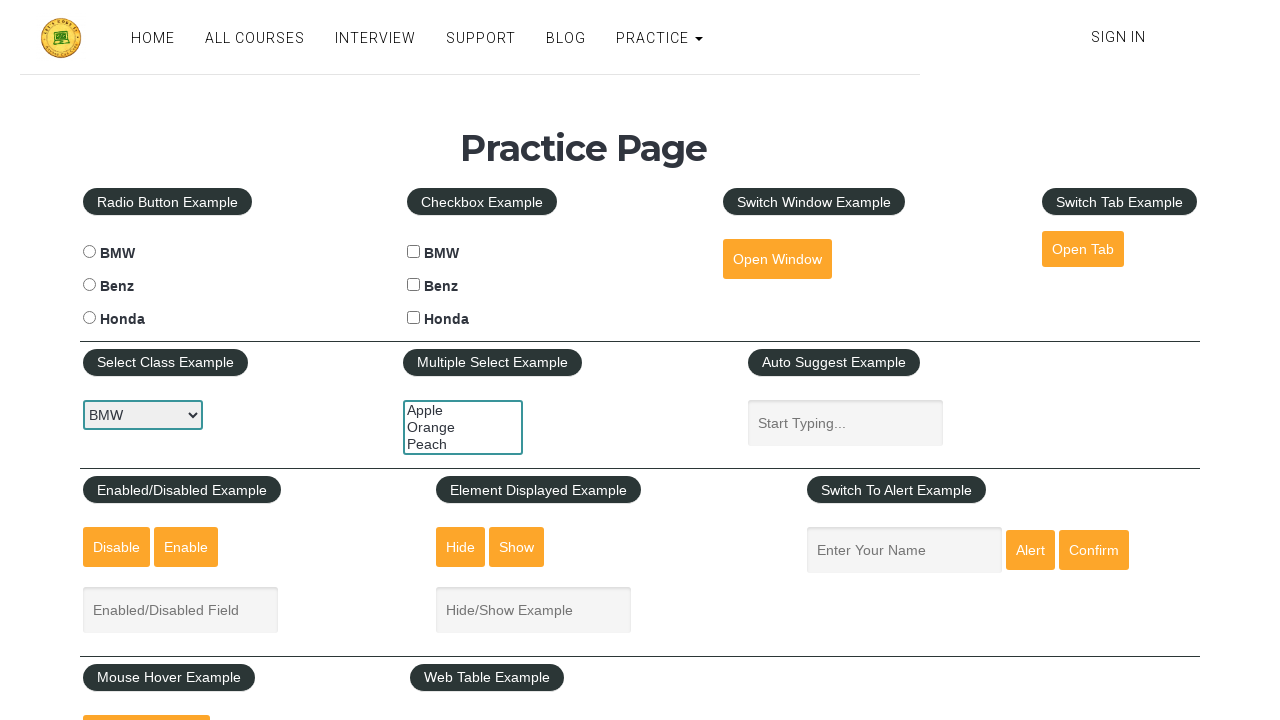